Tests the vegetable search functionality by typing "ca" in the search box and verifying that exactly 4 vegetables starting with "Ca" appear in the results (Cauliflower, Carrot, Capsicum, Cashews)

Starting URL: https://rahulshettyacademy.com/seleniumPractise/#/

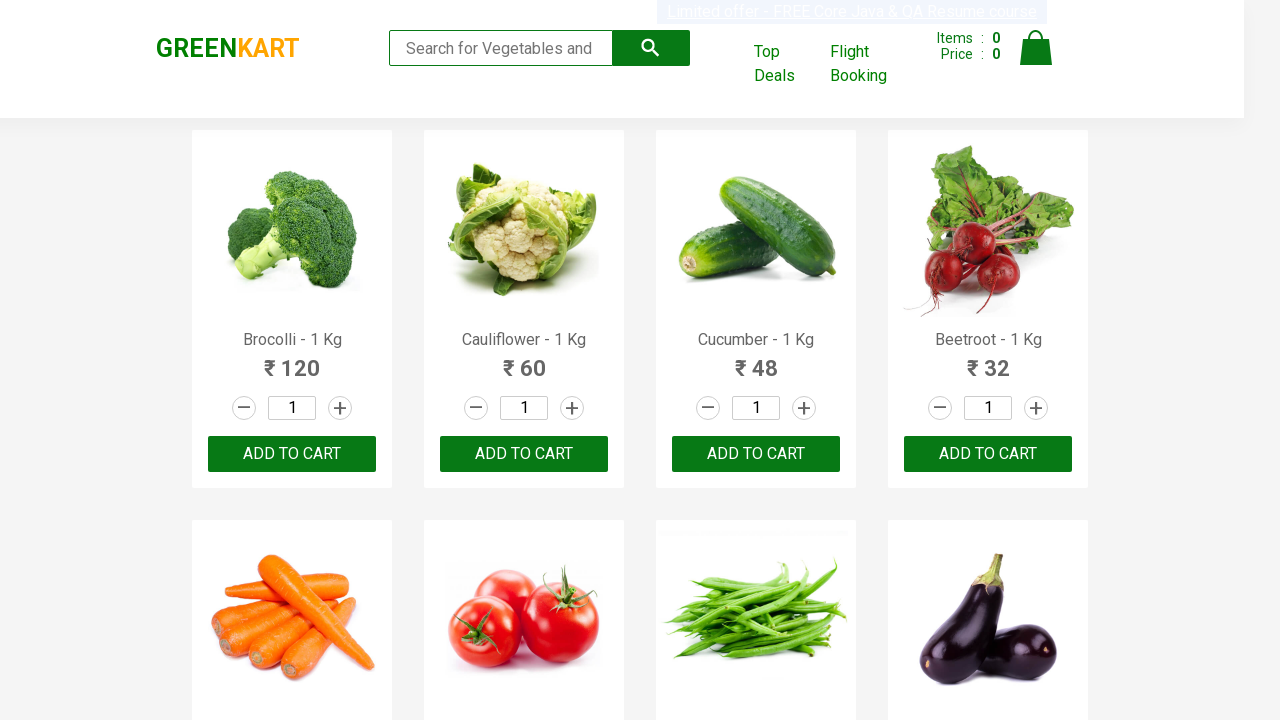

Navigated to vegetable search page
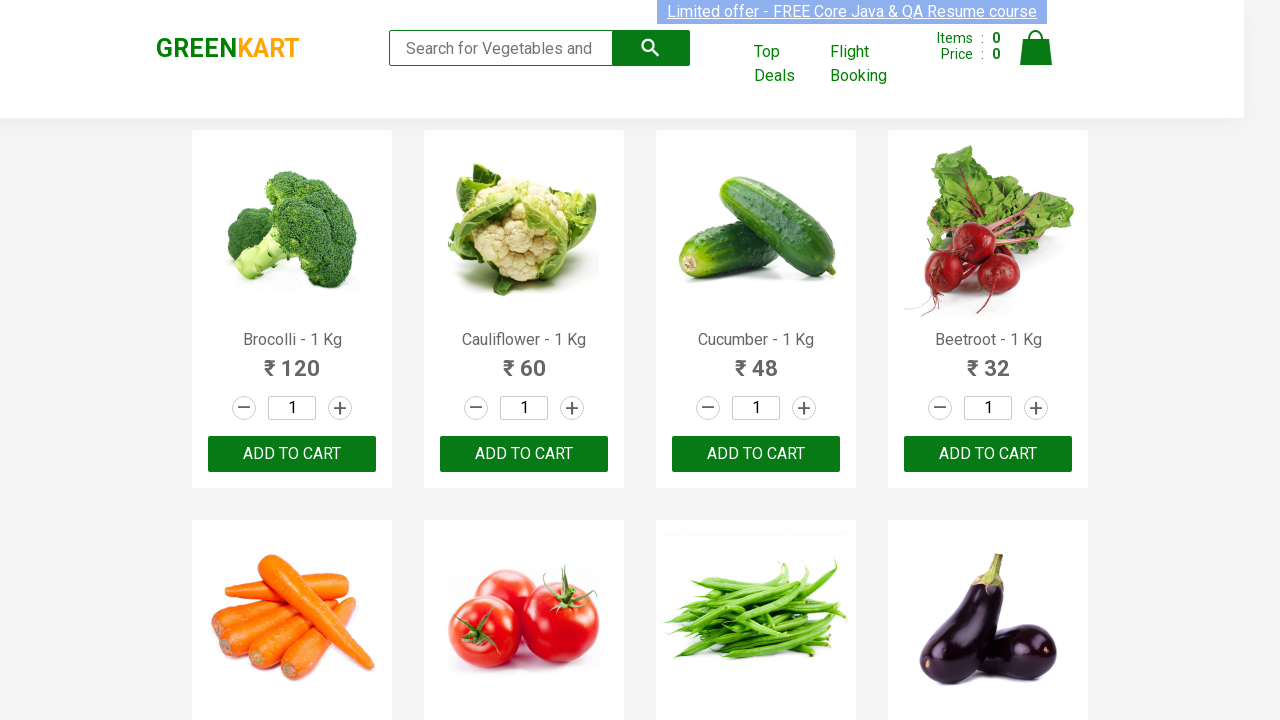

Typed 'ca' in search box on input.search-keyword
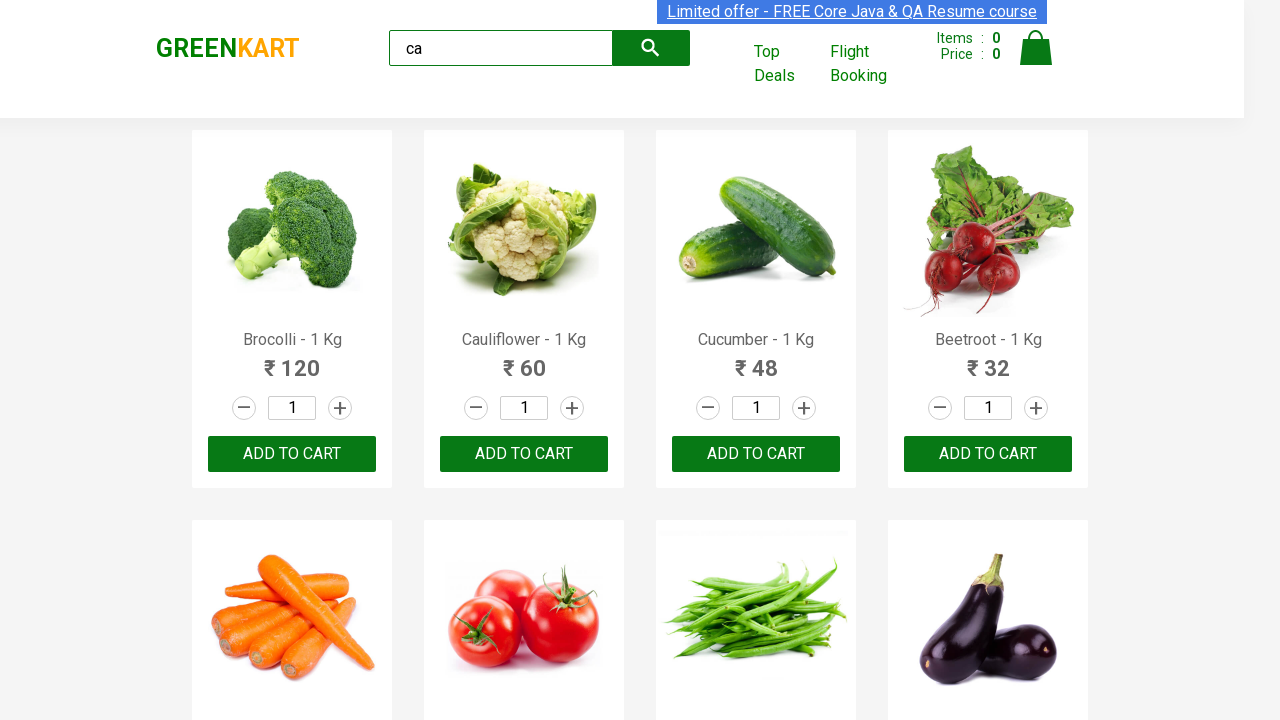

Waited for search results to load
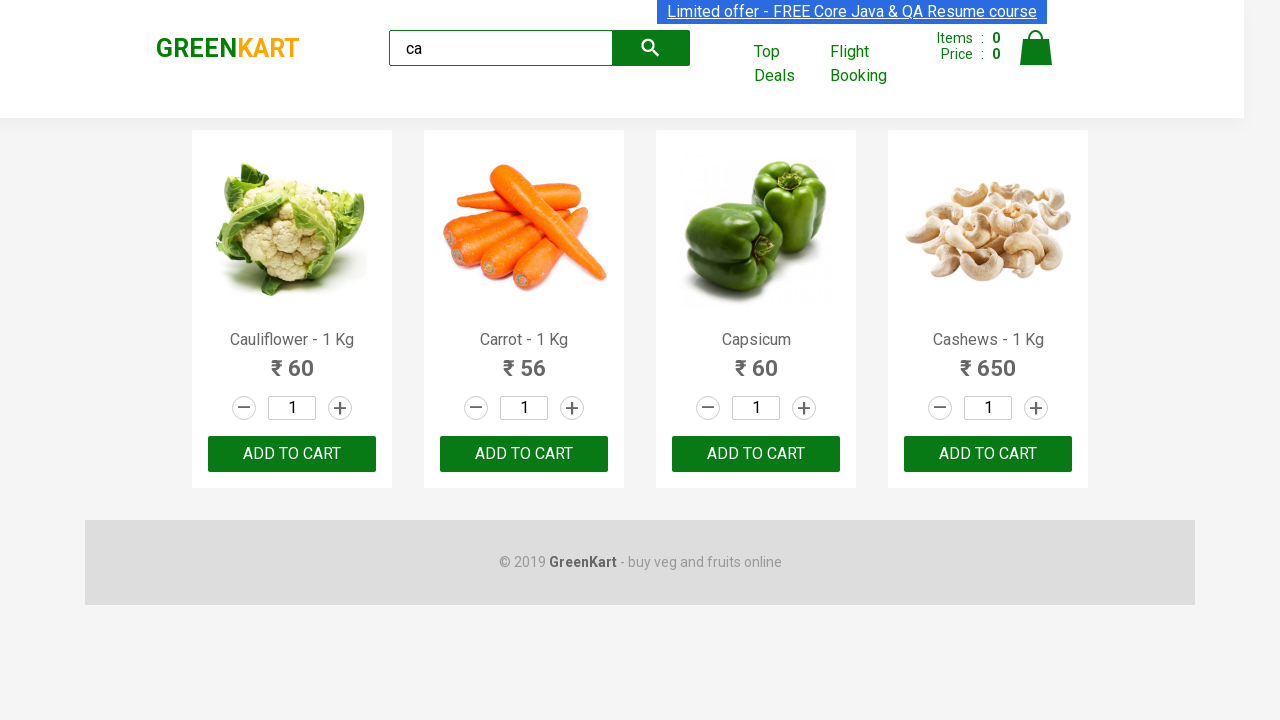

Product search results loaded
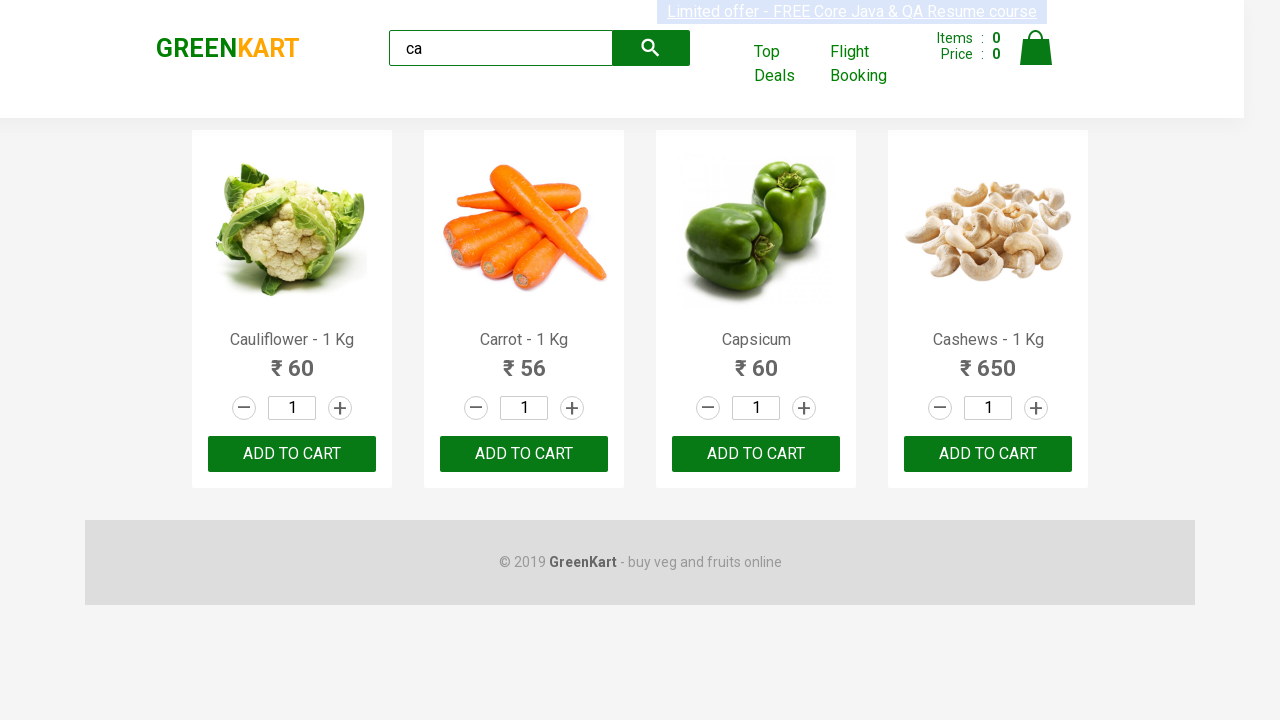

Located all product elements
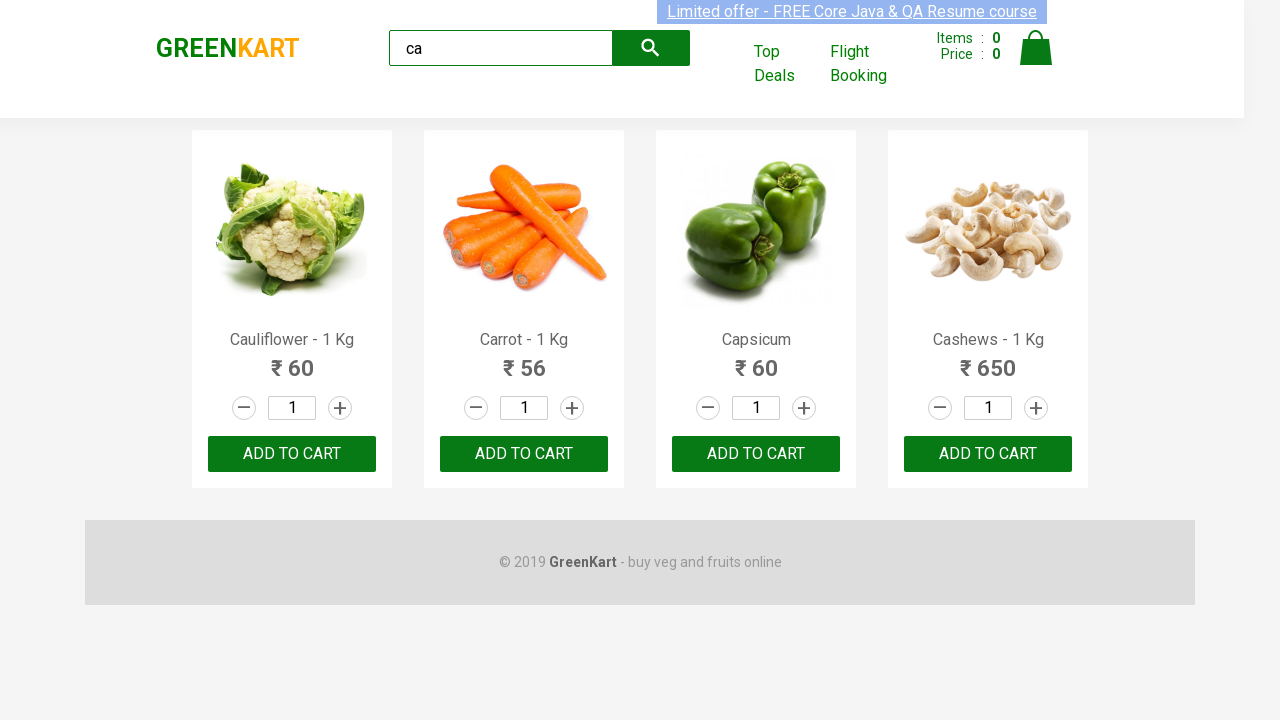

Verified exactly 4 vegetables appear when searching for 'ca'
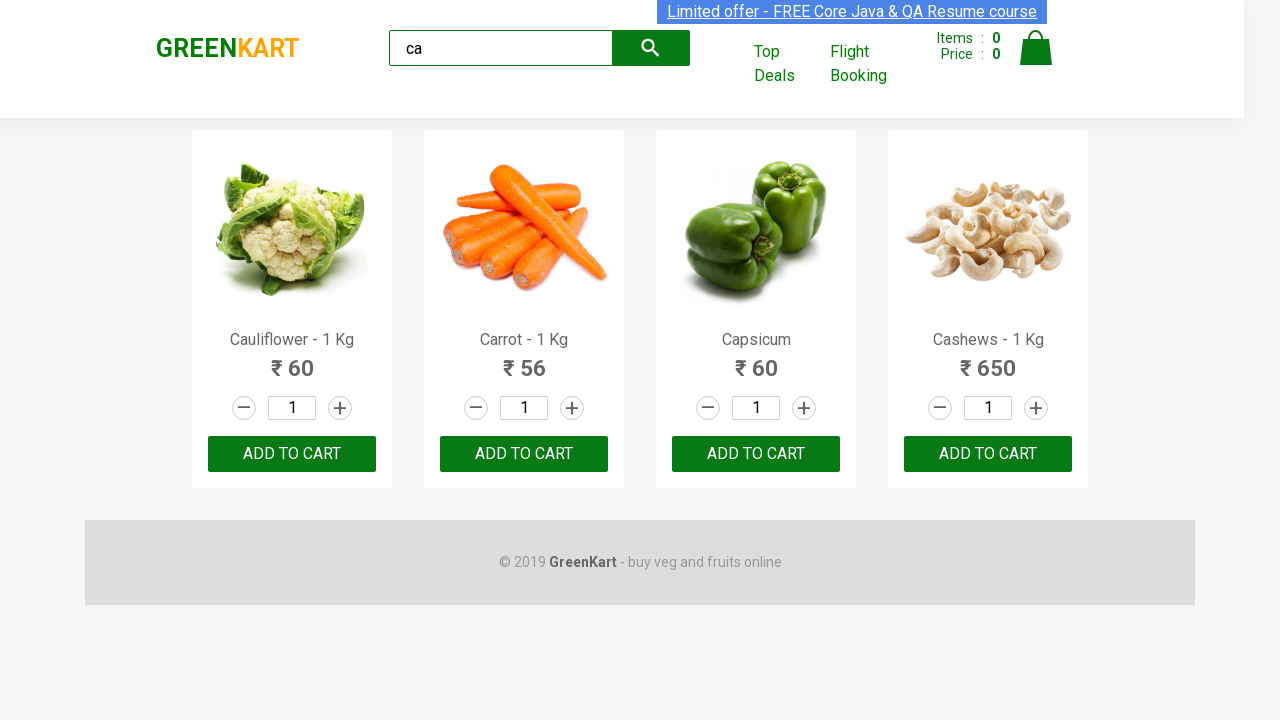

Verified vegetable 'Cauliflower' is in expected list
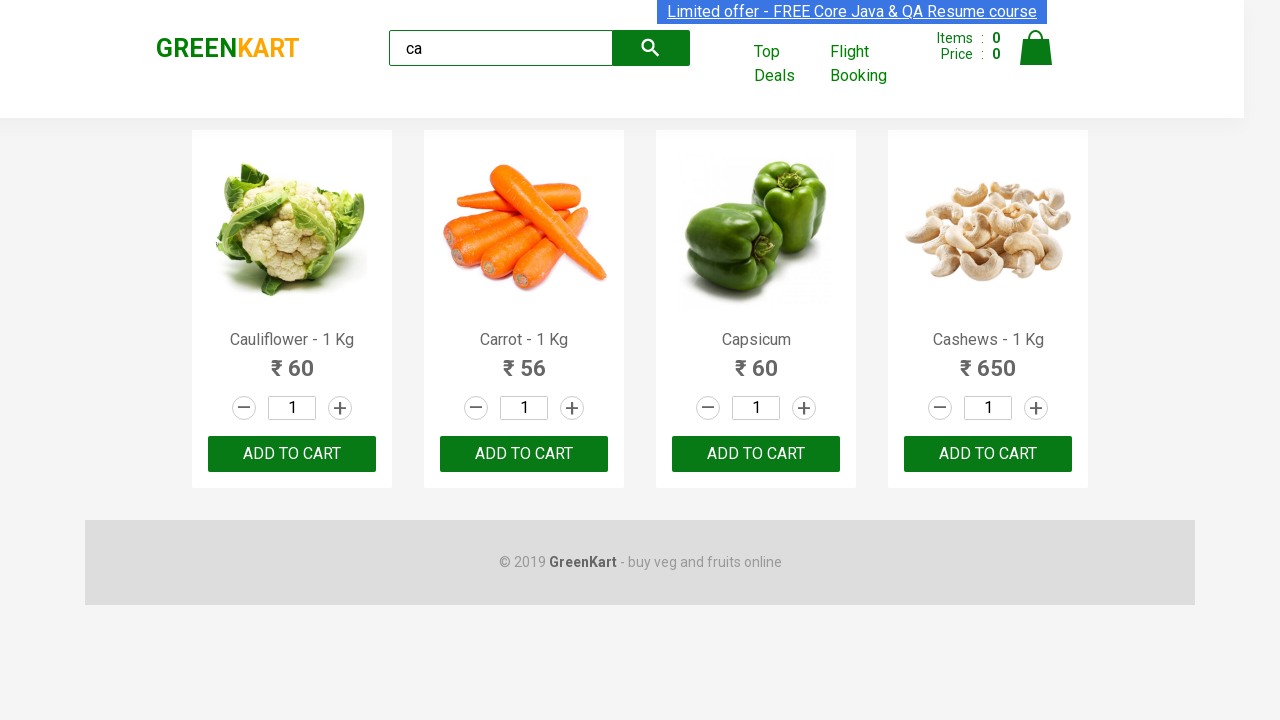

Verified vegetable 'Carrot' is in expected list
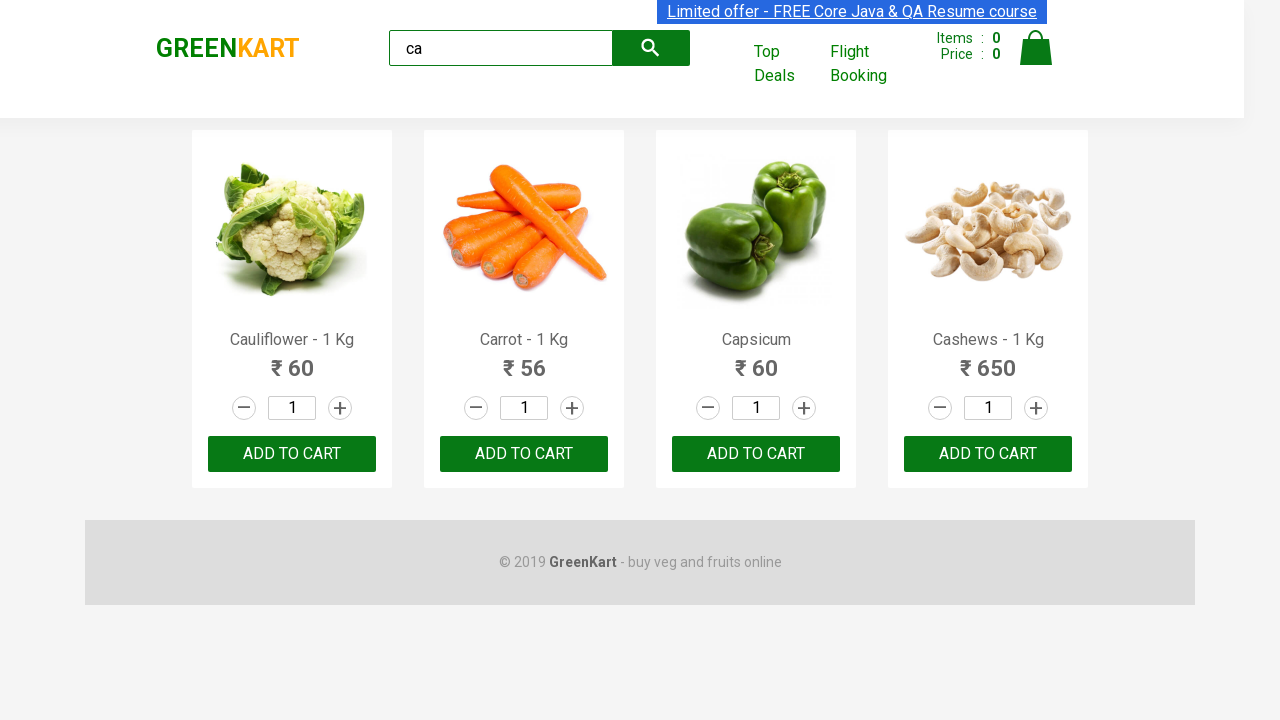

Verified vegetable 'Capsicum' is in expected list
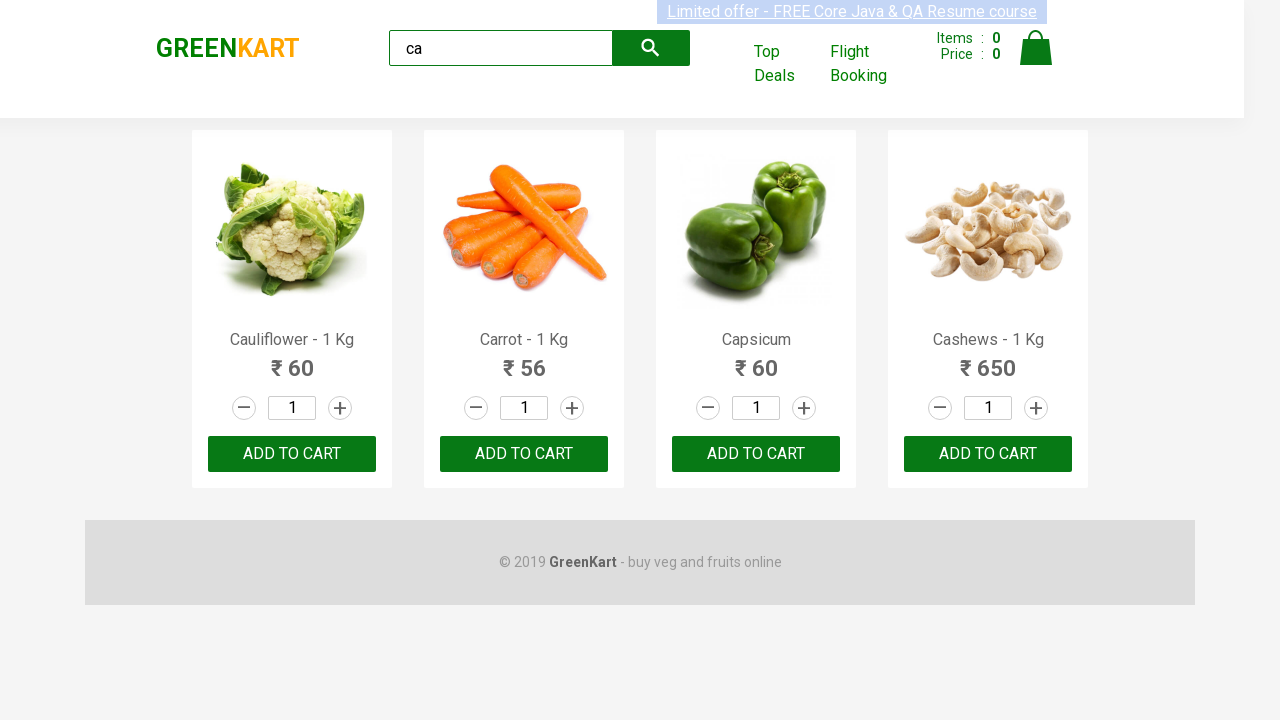

Verified vegetable 'Cashews' is in expected list
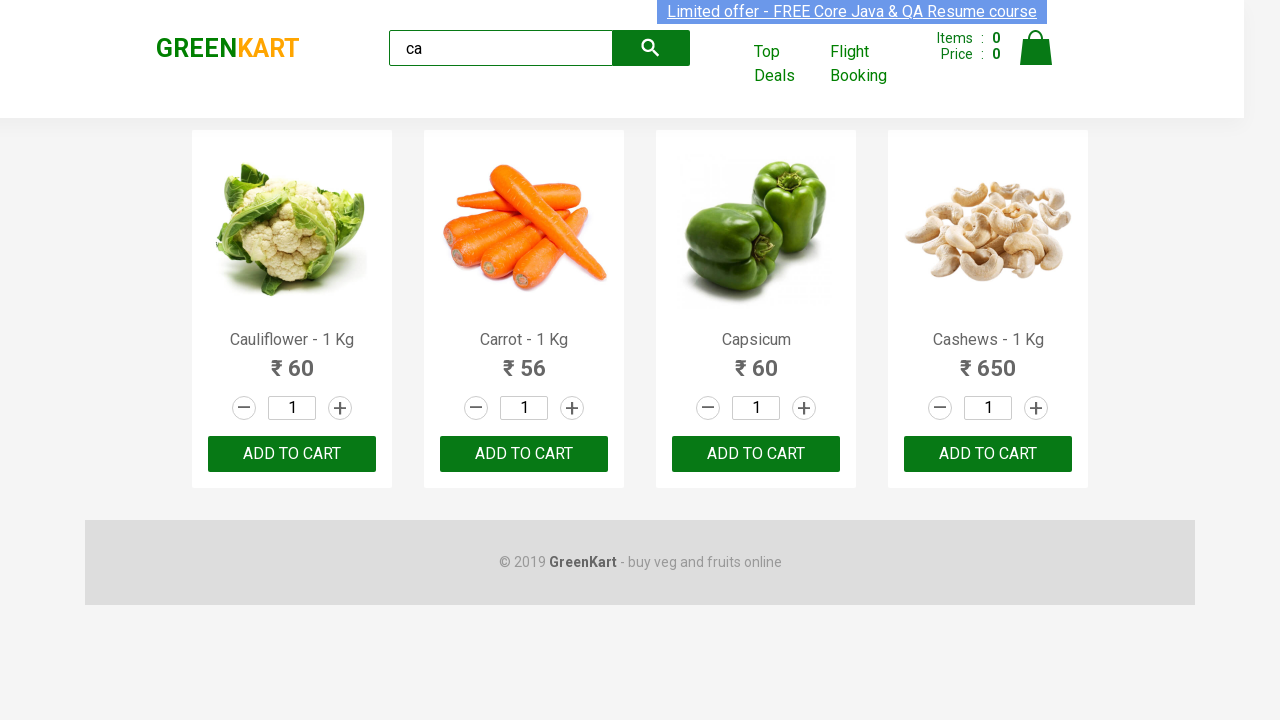

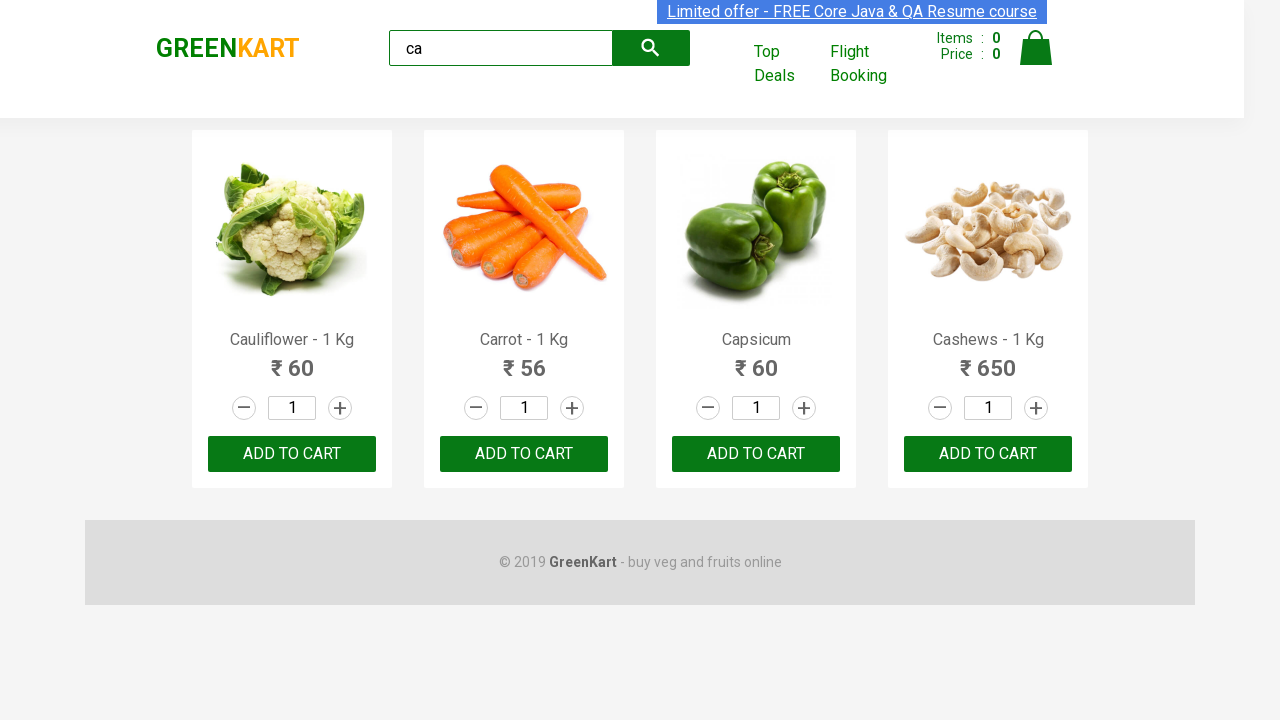